Tests TodoMVC with Backbone.js using method source parameters

Starting URL: https://todomvc.com/

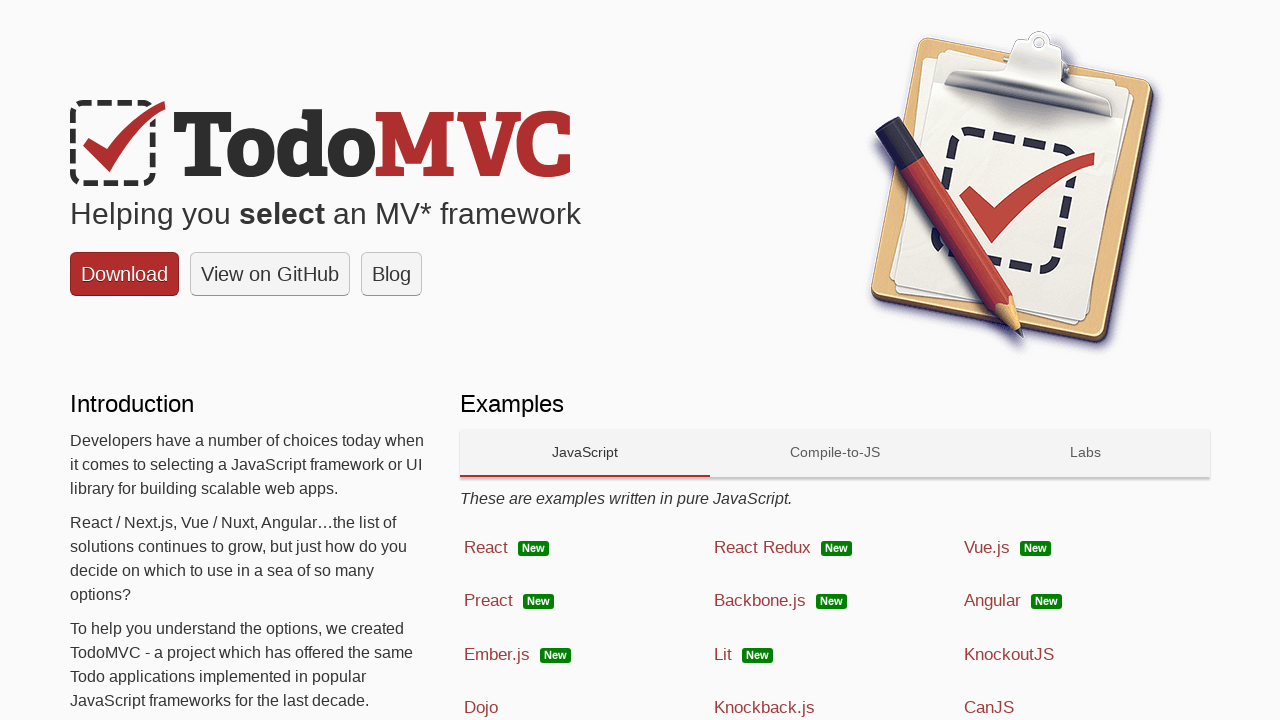

Clicked on Backbone.js link to navigate to TodoMVC Backbone implementation at (835, 601) on a:has-text('Backbone.js')
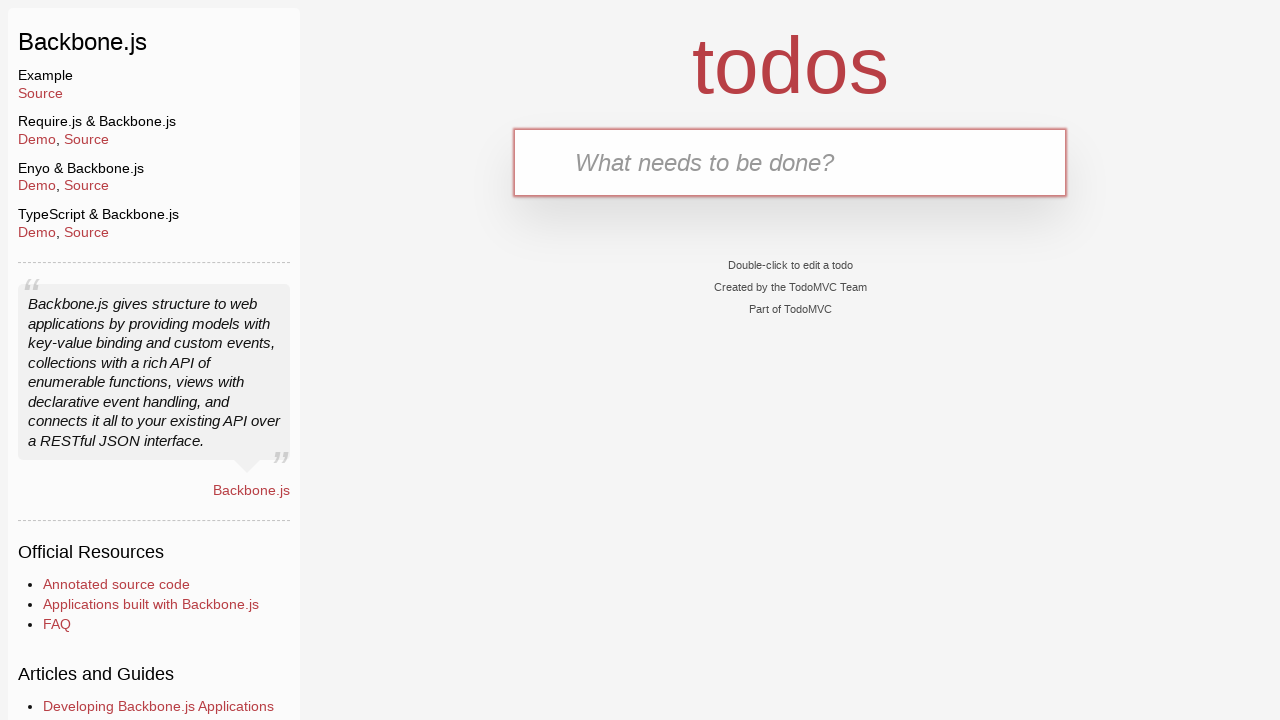

Filled todo input field with 'clean the house' on input[placeholder='What needs to be done?']
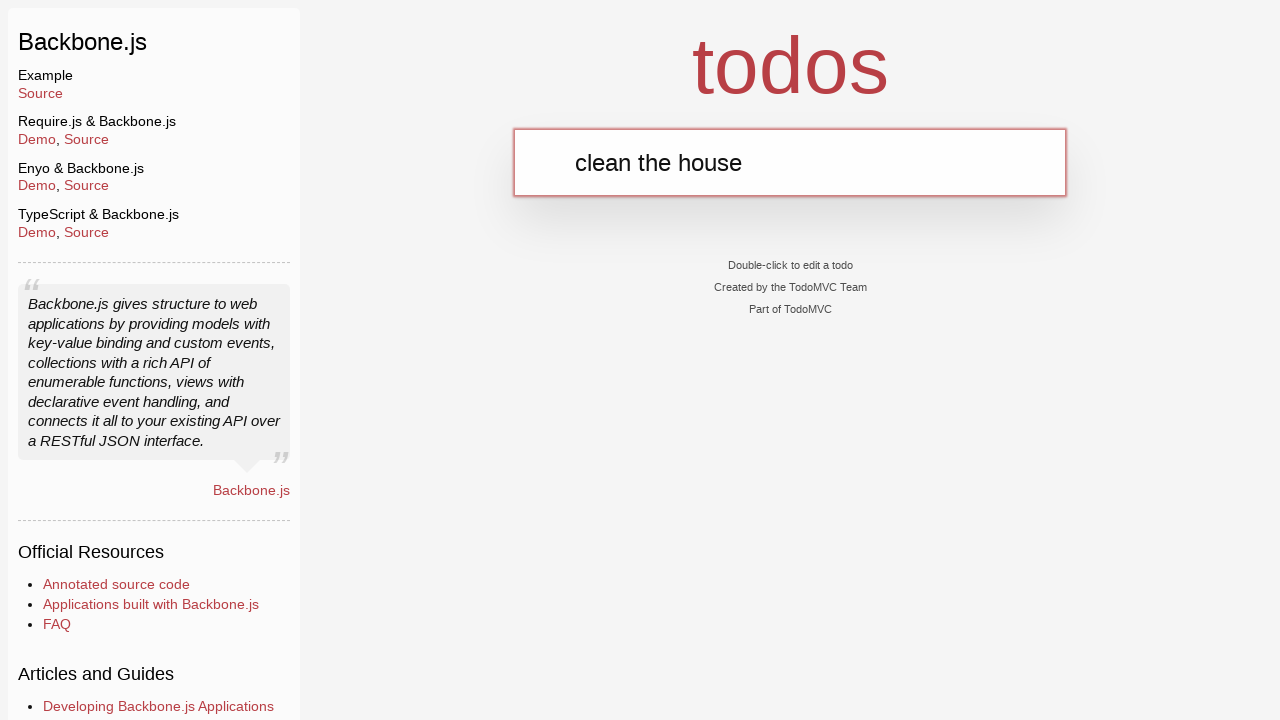

Pressed Enter to add first todo item 'clean the house' on input[placeholder='What needs to be done?']
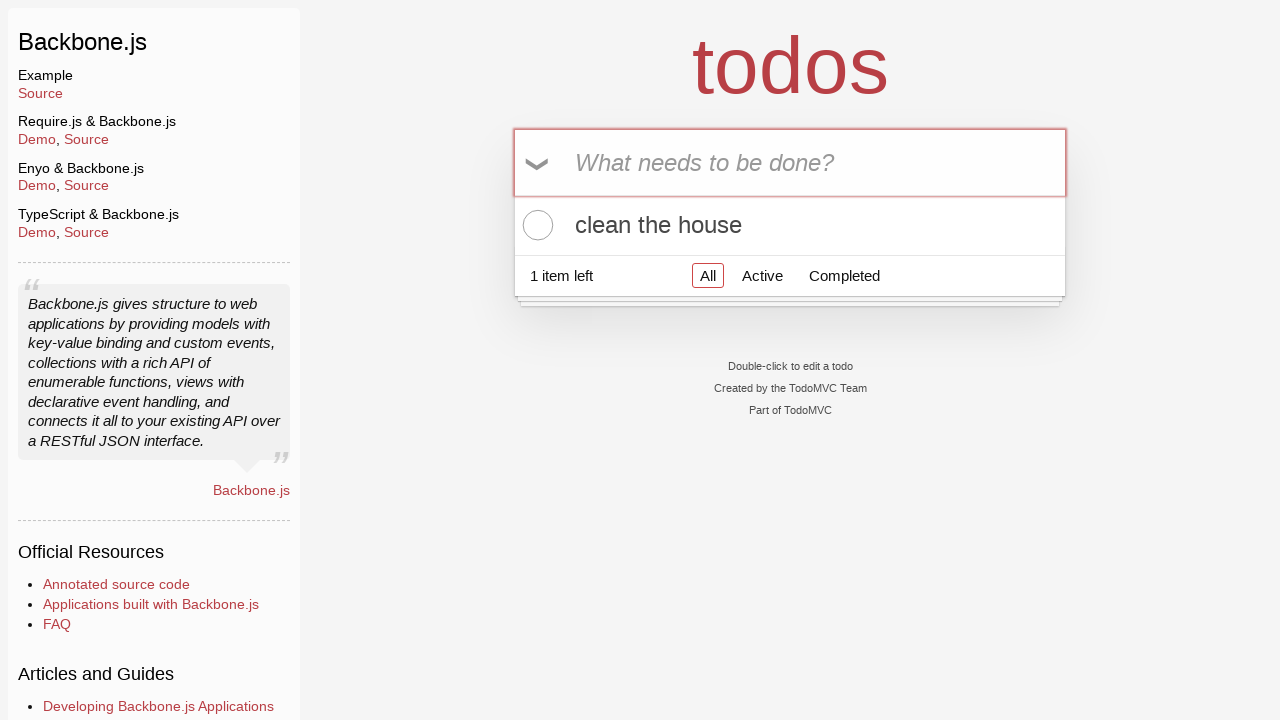

Filled todo input field with 'clean car' on input[placeholder='What needs to be done?']
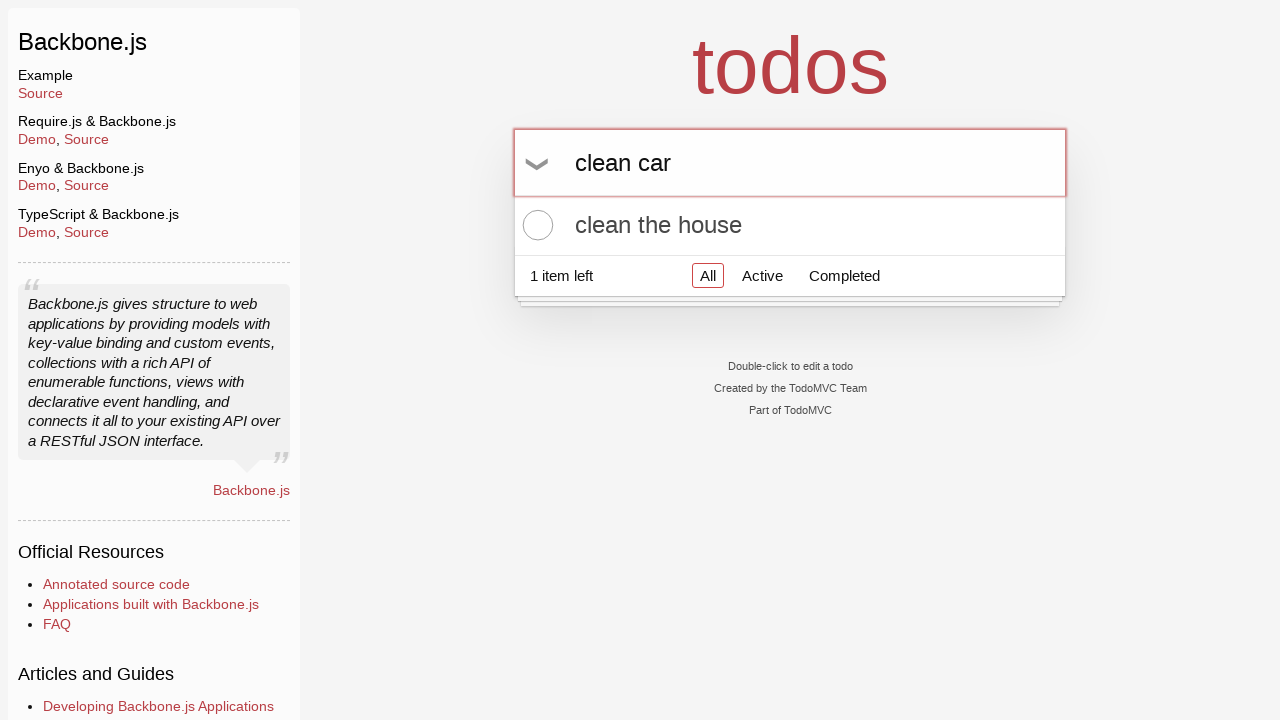

Pressed Enter to add second todo item 'clean car' on input[placeholder='What needs to be done?']
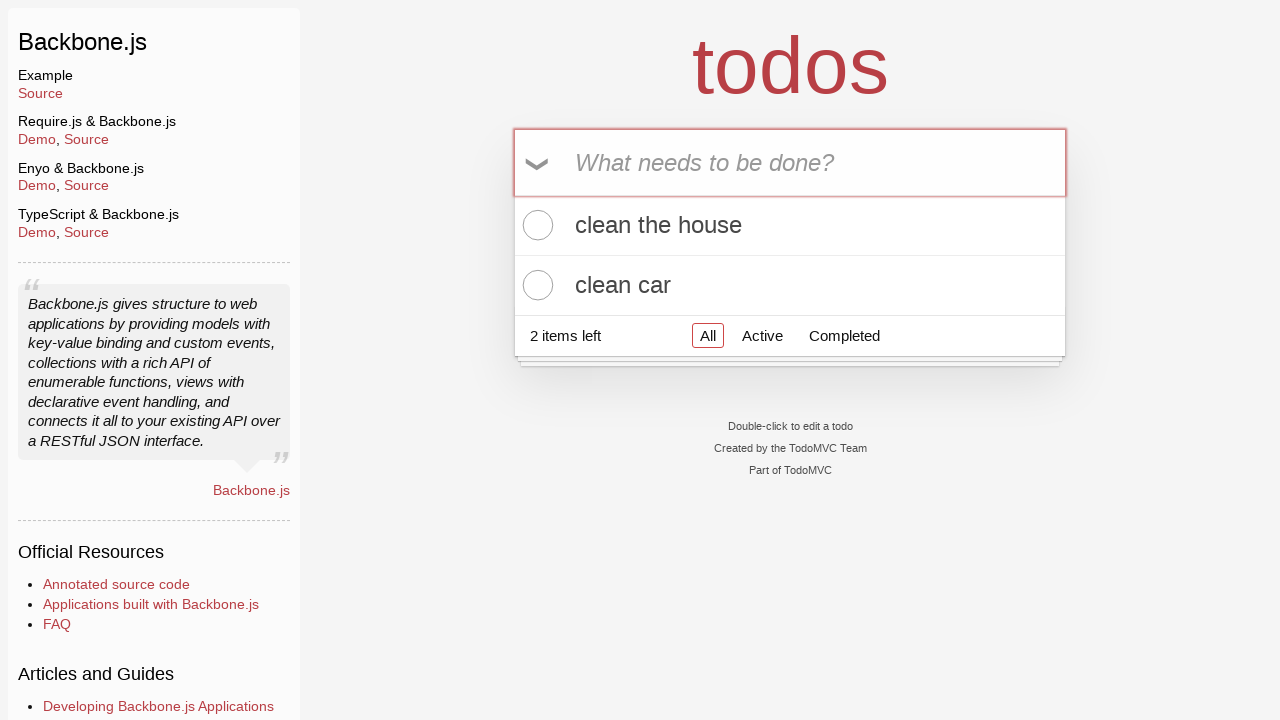

Filled todo input field with 'buy ketchup' on input[placeholder='What needs to be done?']
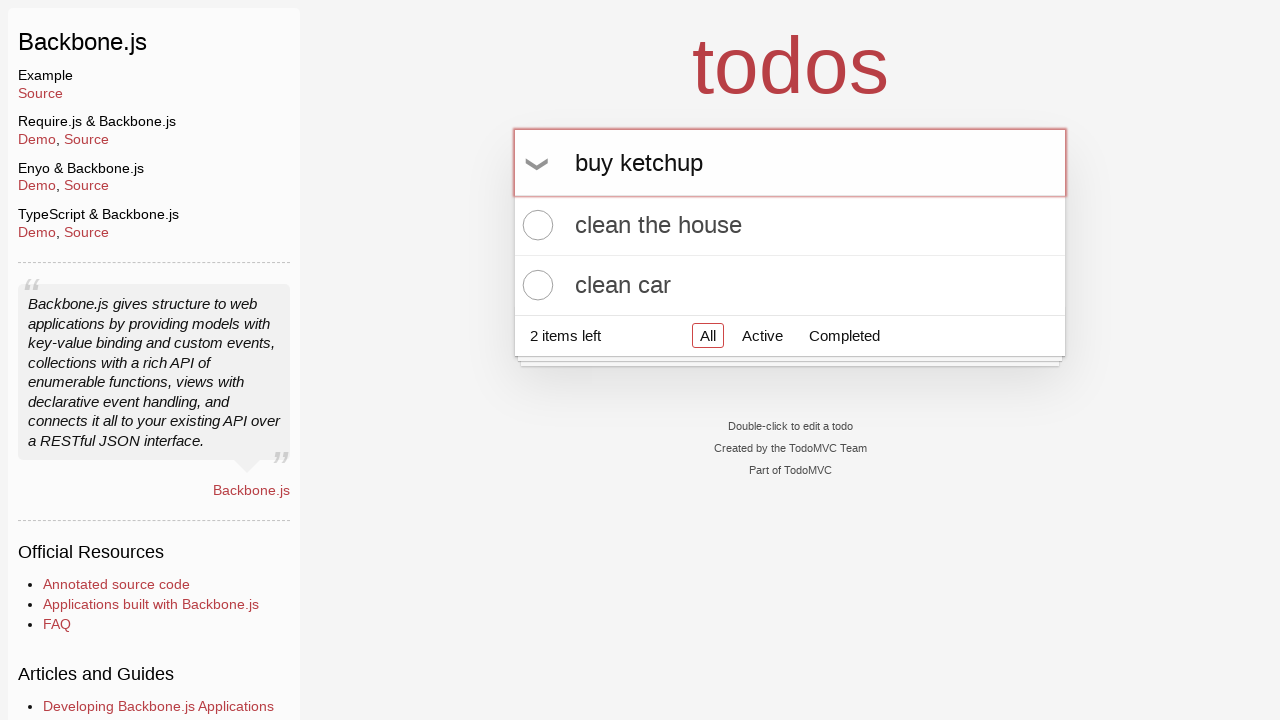

Pressed Enter to add third todo item 'buy ketchup' on input[placeholder='What needs to be done?']
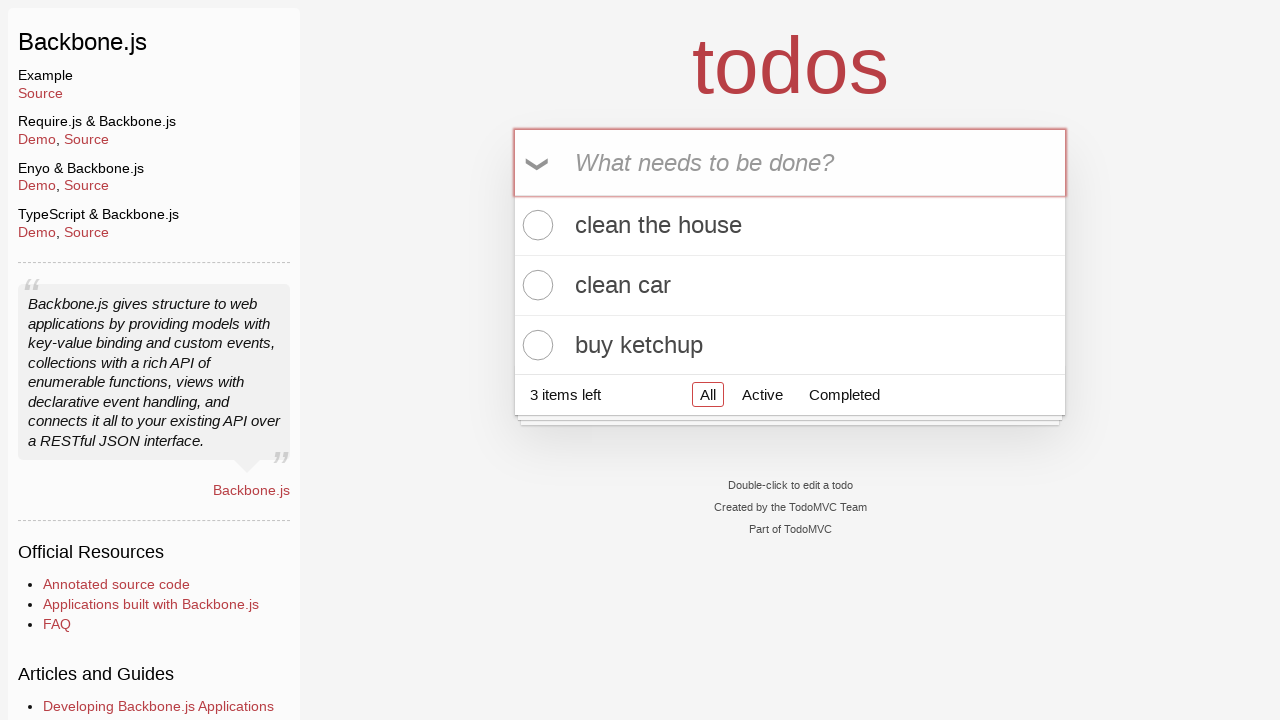

Checked the 'buy ketchup' todo item at (535, 345) on xpath=//label[text()='buy ketchup']/preceding-sibling::input
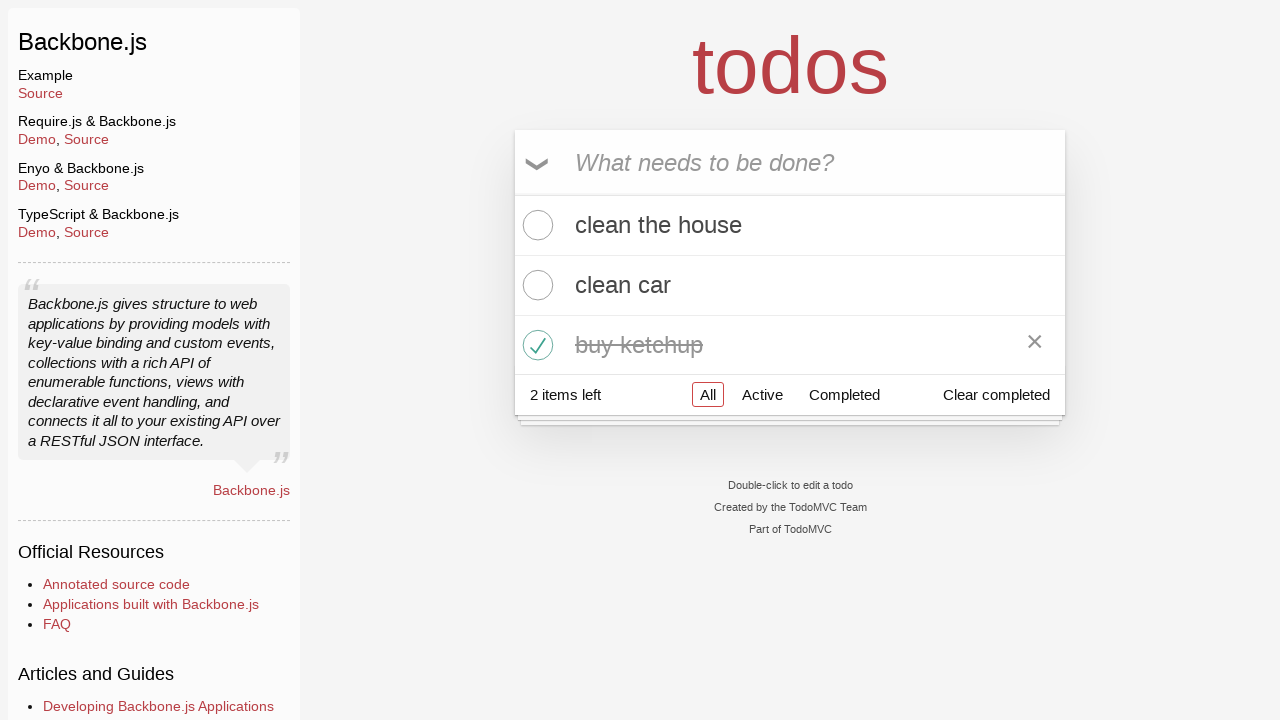

Waited for footer count indicator to update after completing todo item
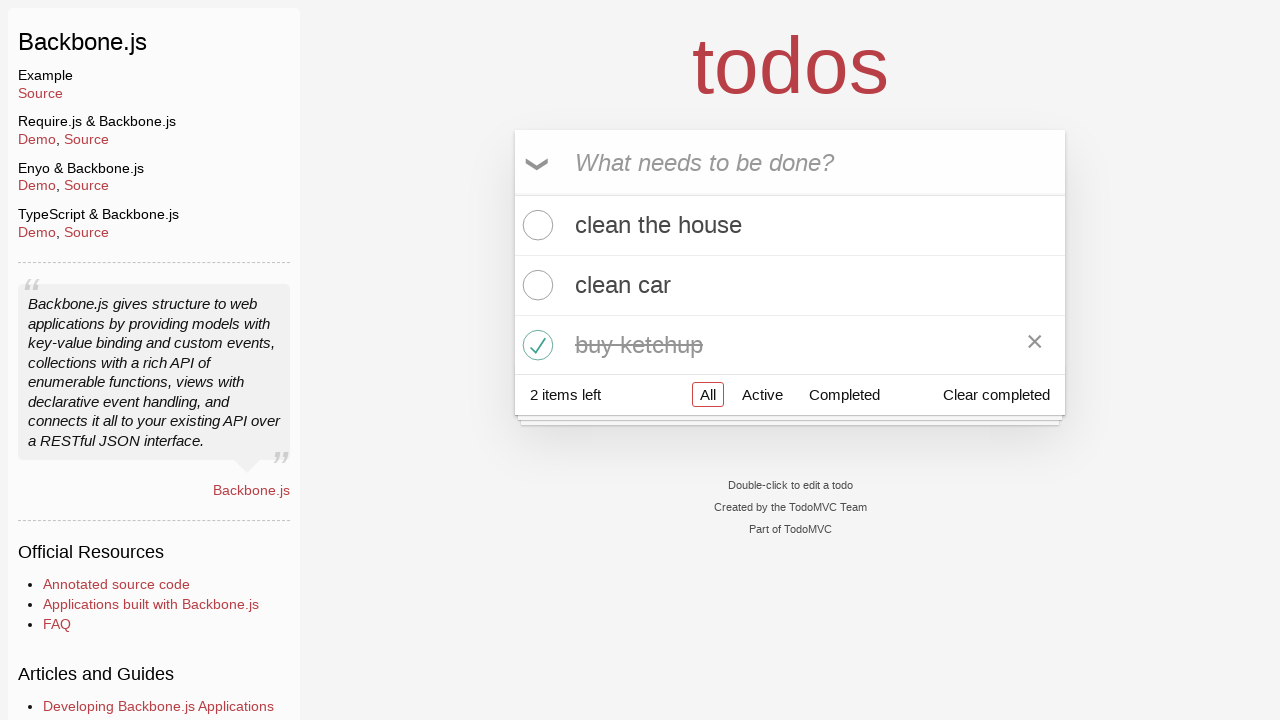

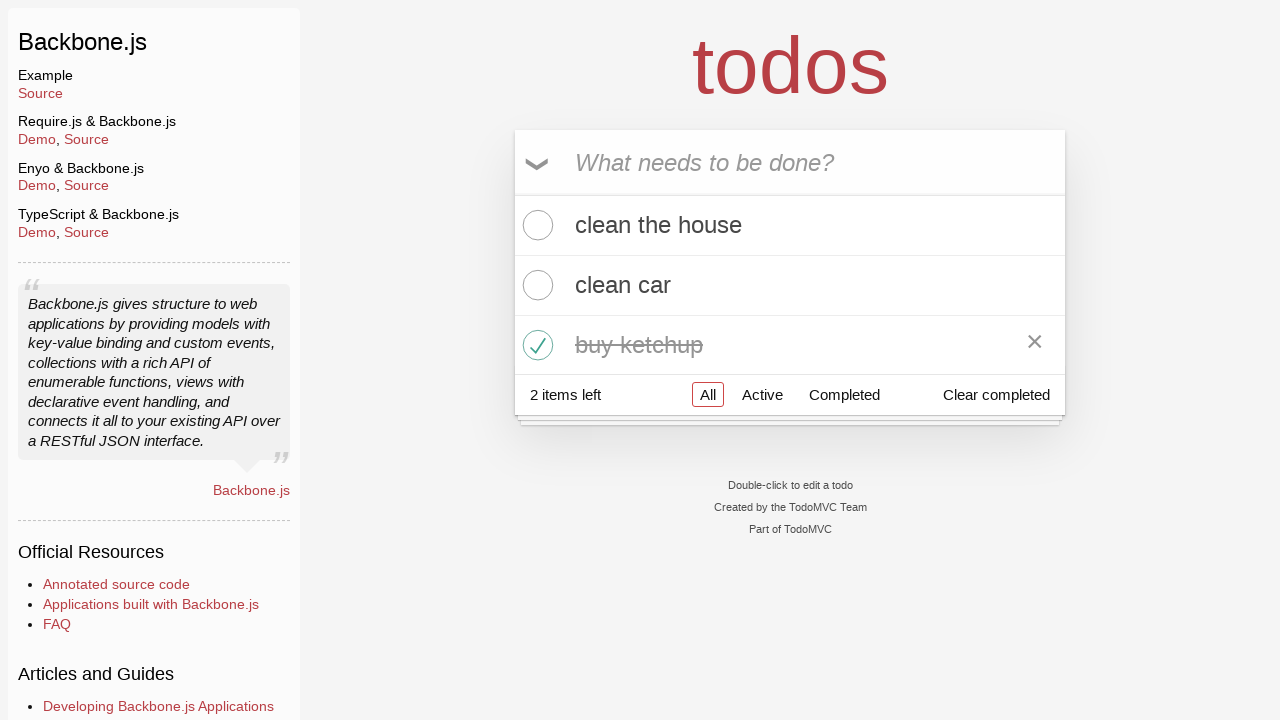